Navigates to SpaceX shop, clicks on a header link/button, and enters a search query in the search input field

Starting URL: https://shop.spacex.com

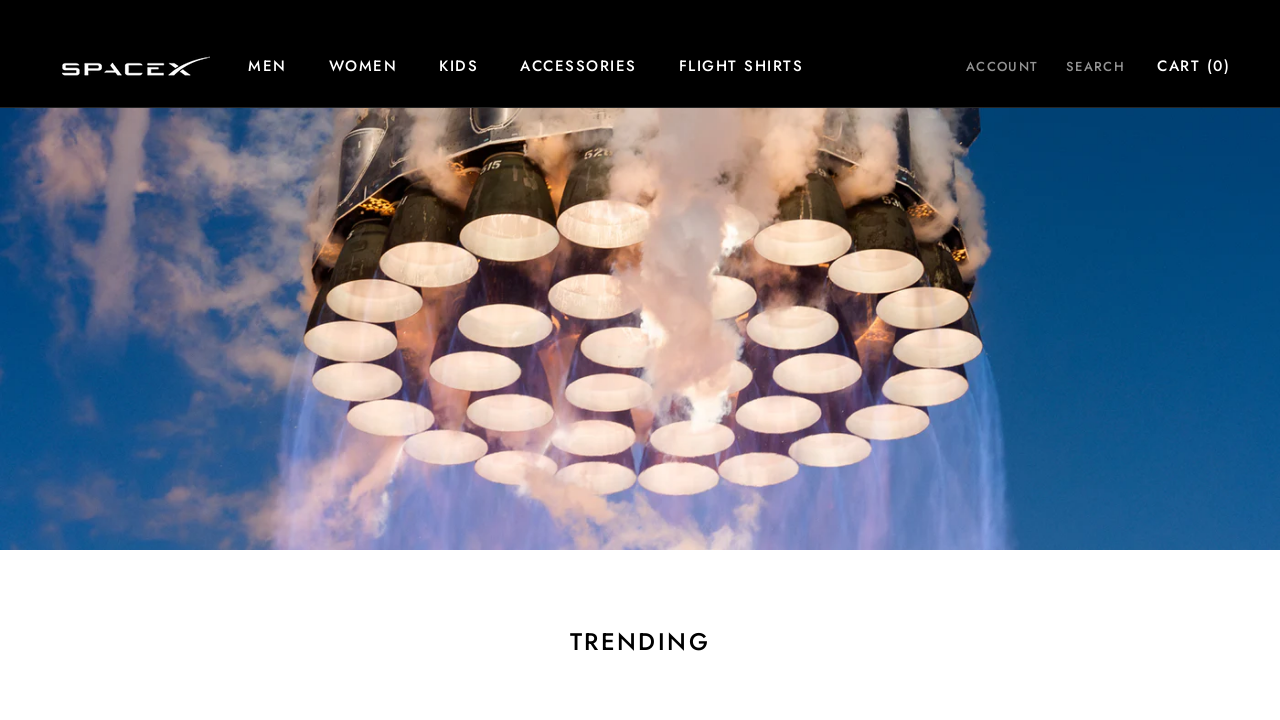

Clicked header link/button at (1096, 66) on button.Heading.Link.Link--primary.Text--subdued.u-h8
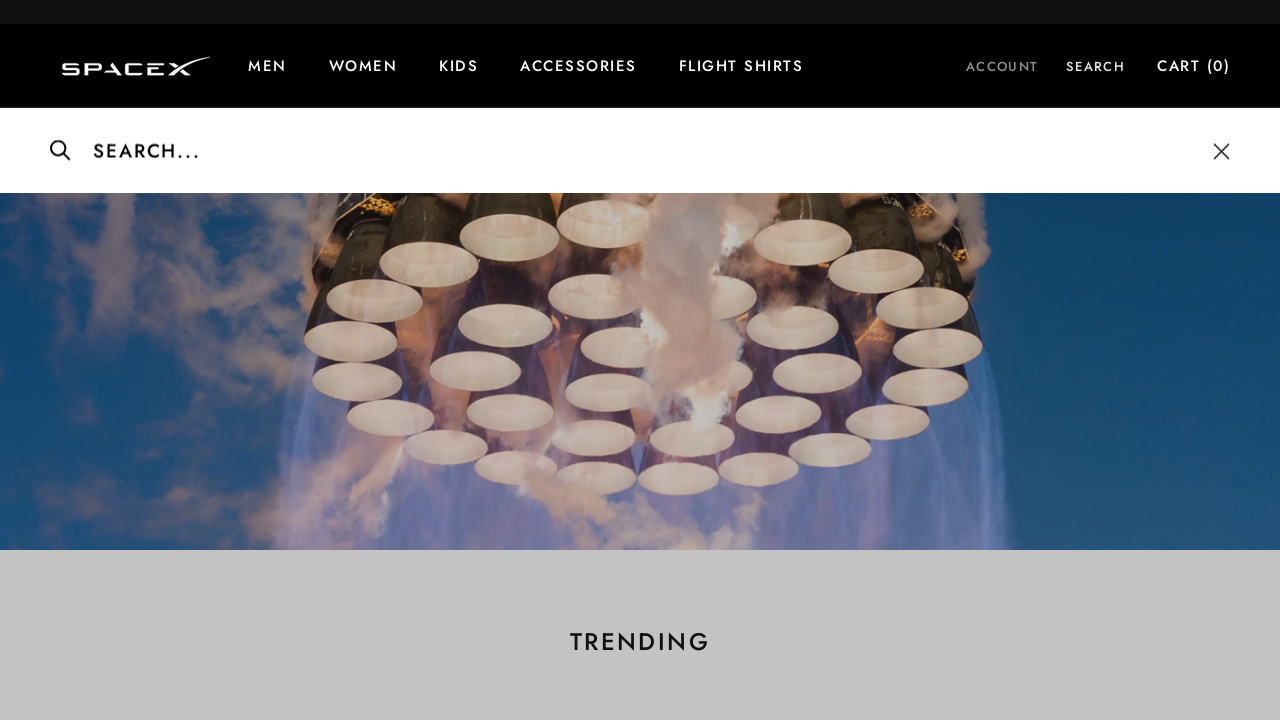

Entered 'spacex hoodie' in search input field on input#search-input
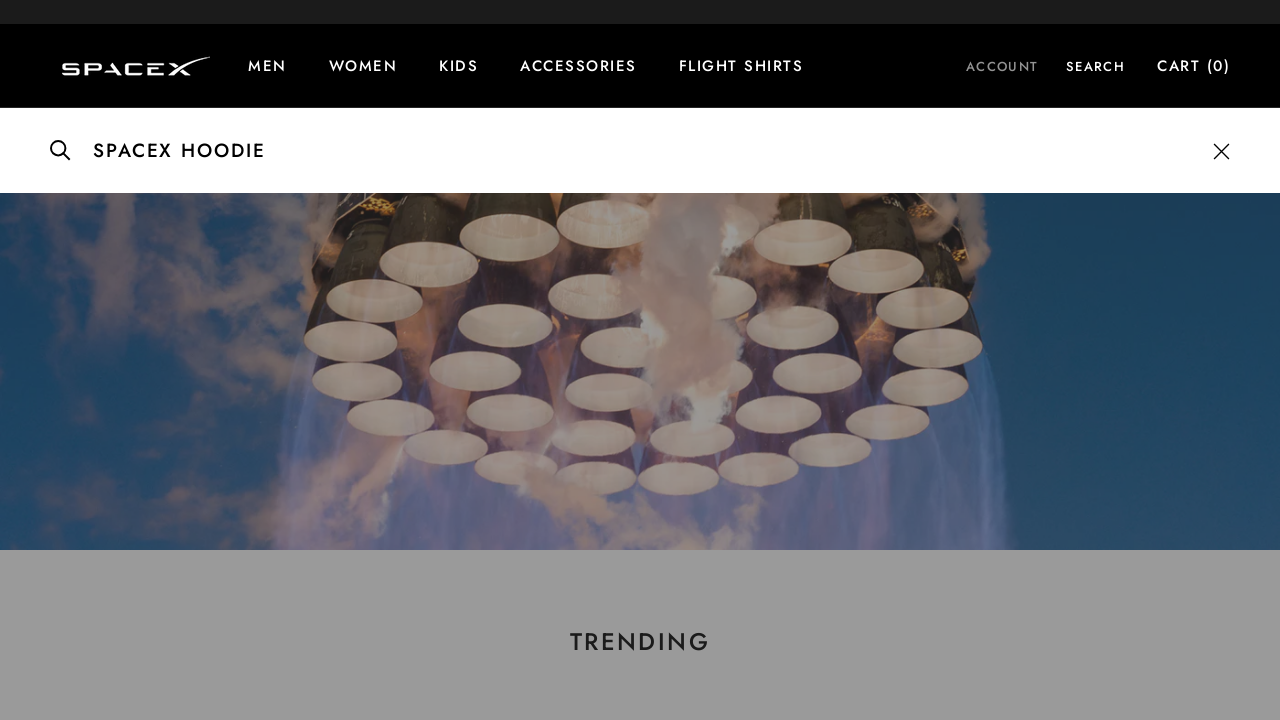

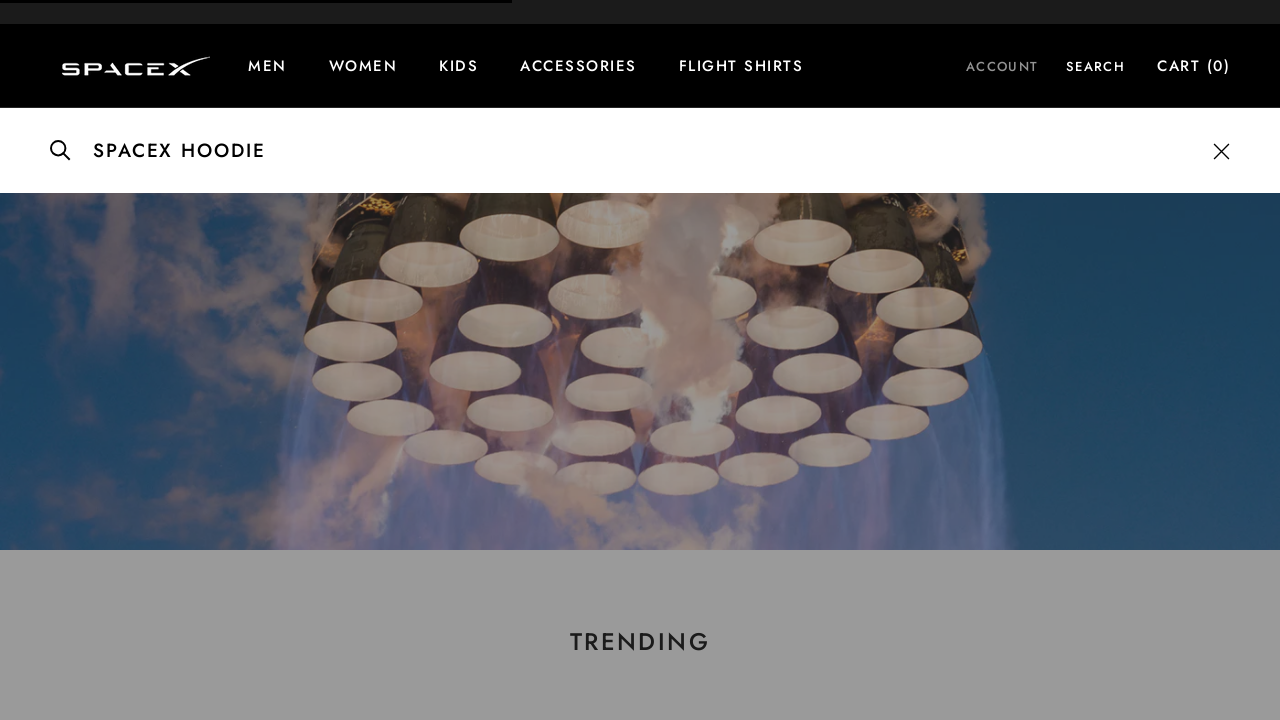